Tests window switching functionality by clicking the Help link on Google sign-in page which opens a new window, then switches between the parent and child windows

Starting URL: https://accounts.google.com/v3/signin/identifier?dsh=S1275147951%3A1670553229274342&flowName=GlifWebSignIn&flowEntry=ServiceLogin&ifkv=AeAAQh74FYxOQOkS1vC3Cq18X56fynL01vUzran27WmDdi_7EDQygLx5JGxxMWaZSVEEATDC-FuwIw

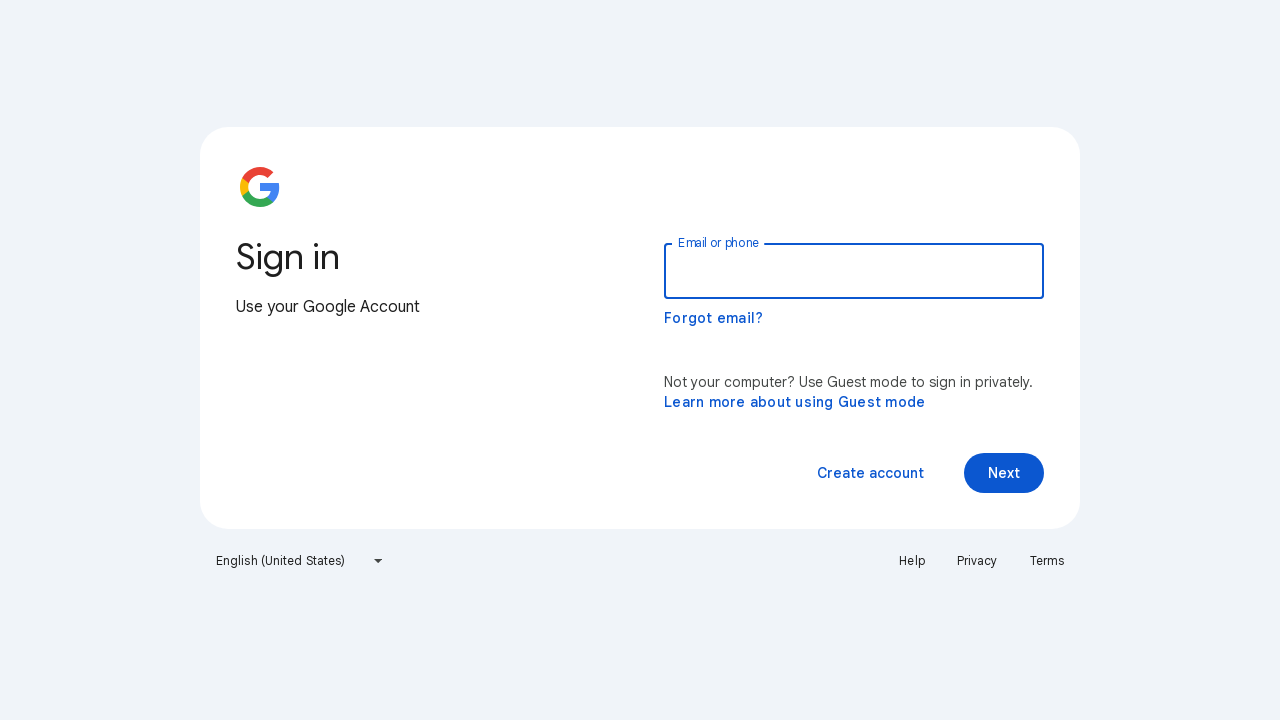

Clicked Help link which opened a new window at (912, 561) on text=Help
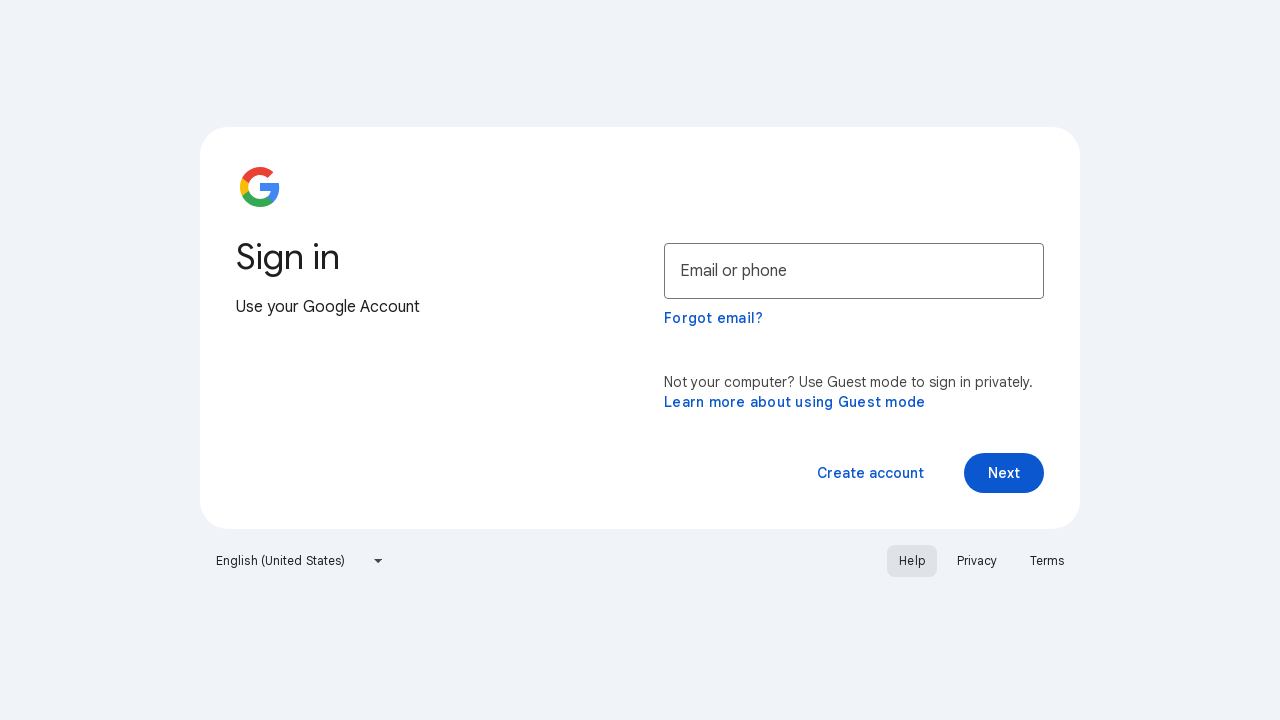

Captured reference to newly opened help window
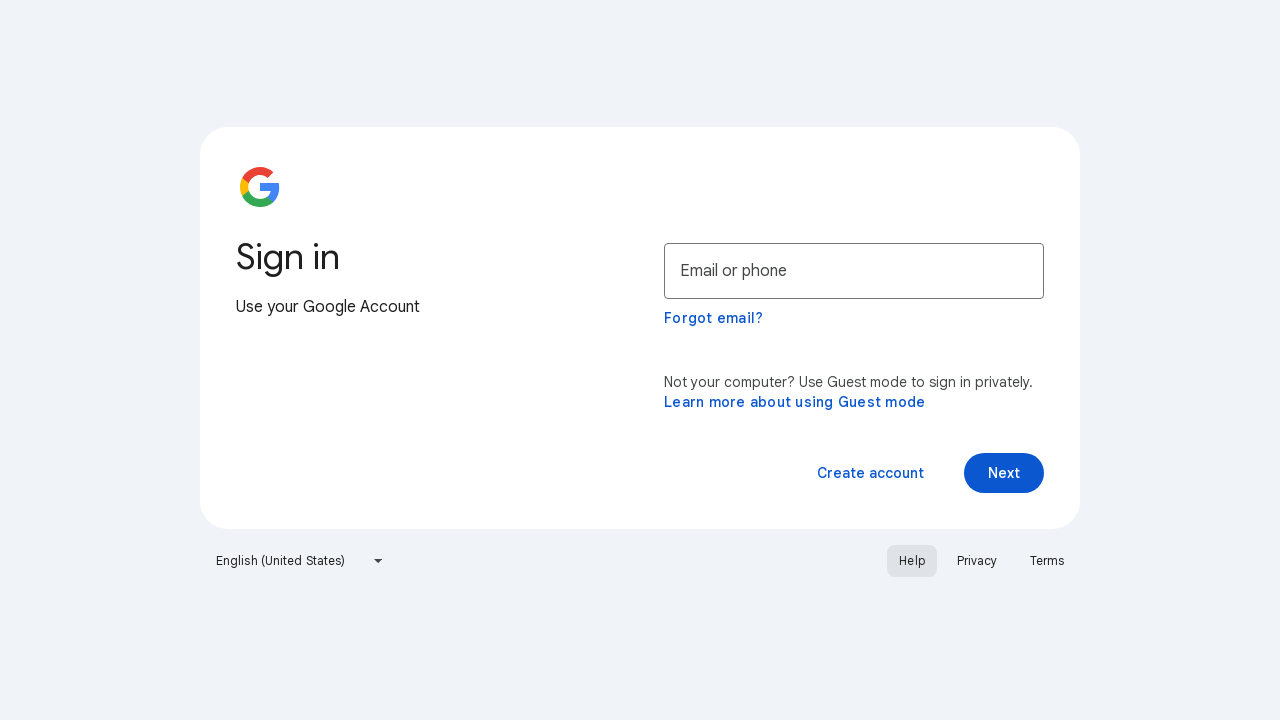

Waited for help page to fully load
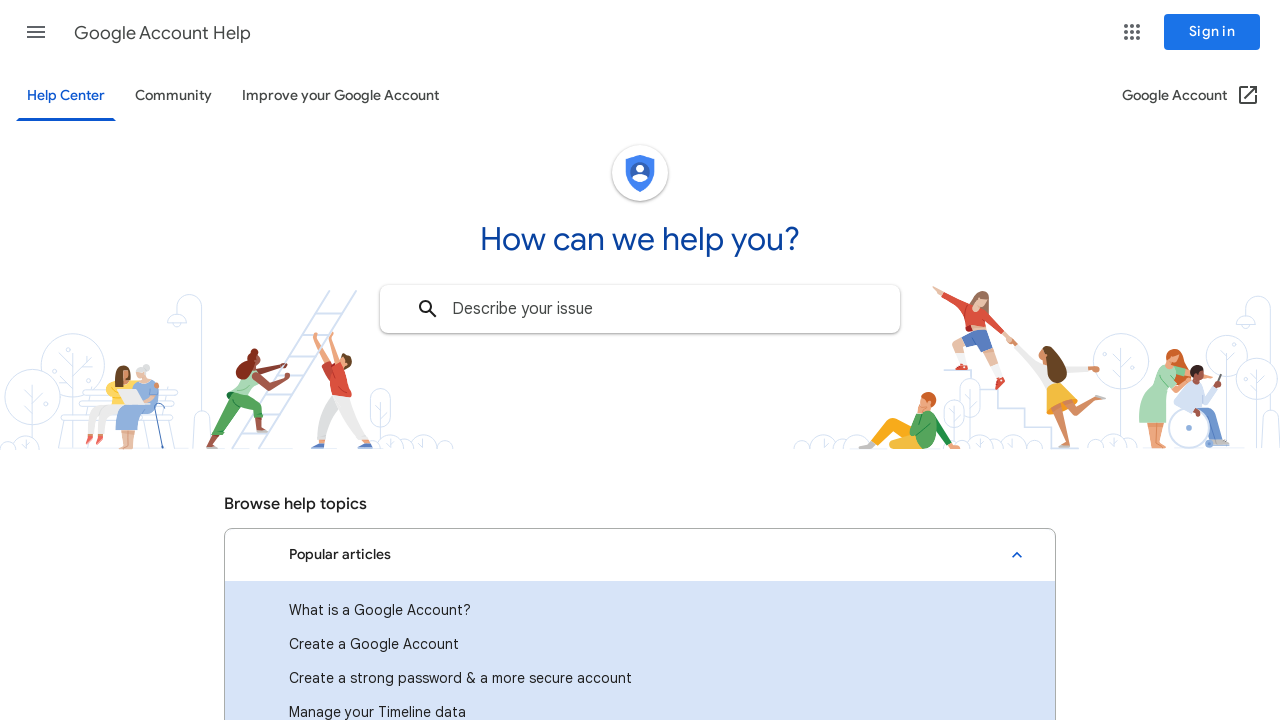

Retrieved help page title: Google Account Help
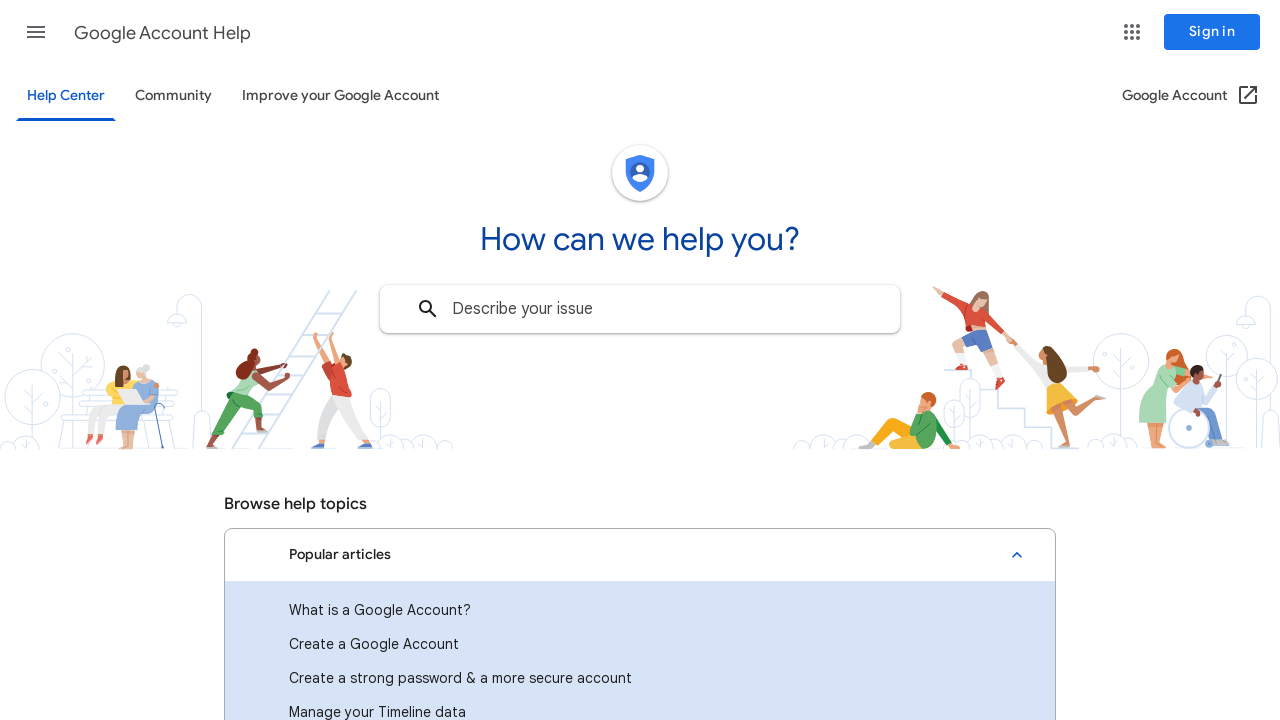

Closed the help window
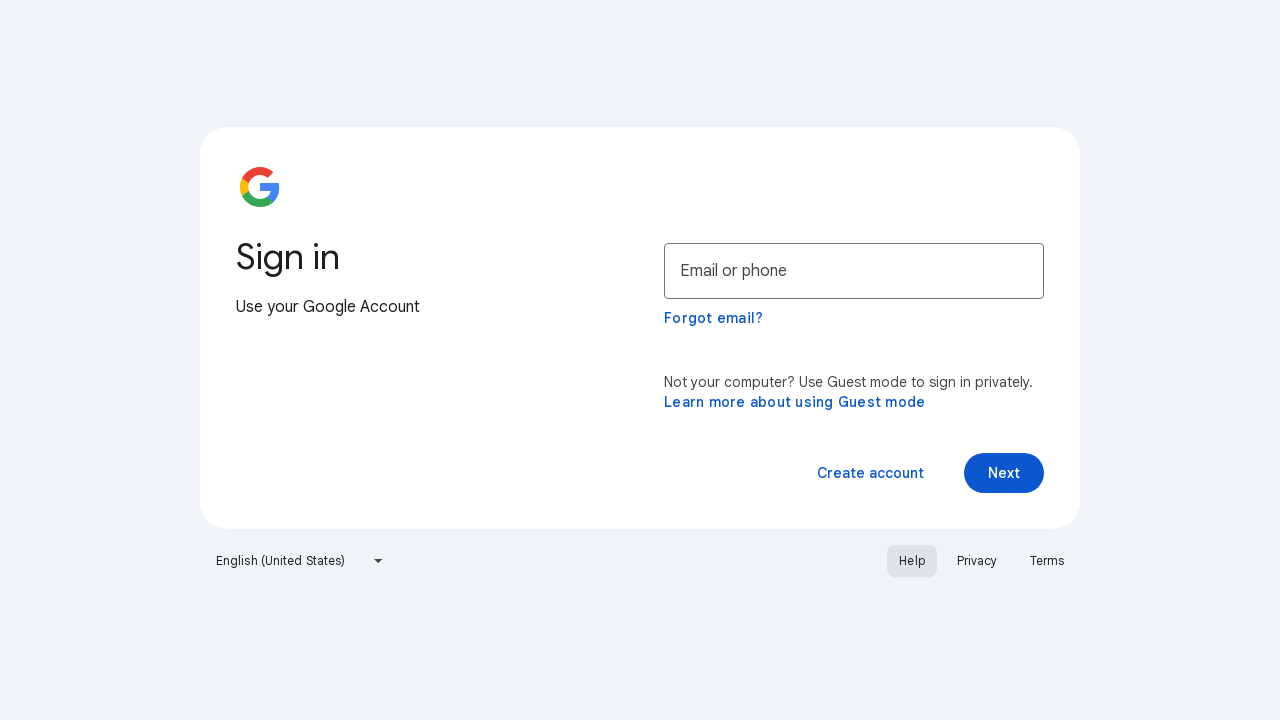

Verified return to original window with title: Sign in - Google Accounts
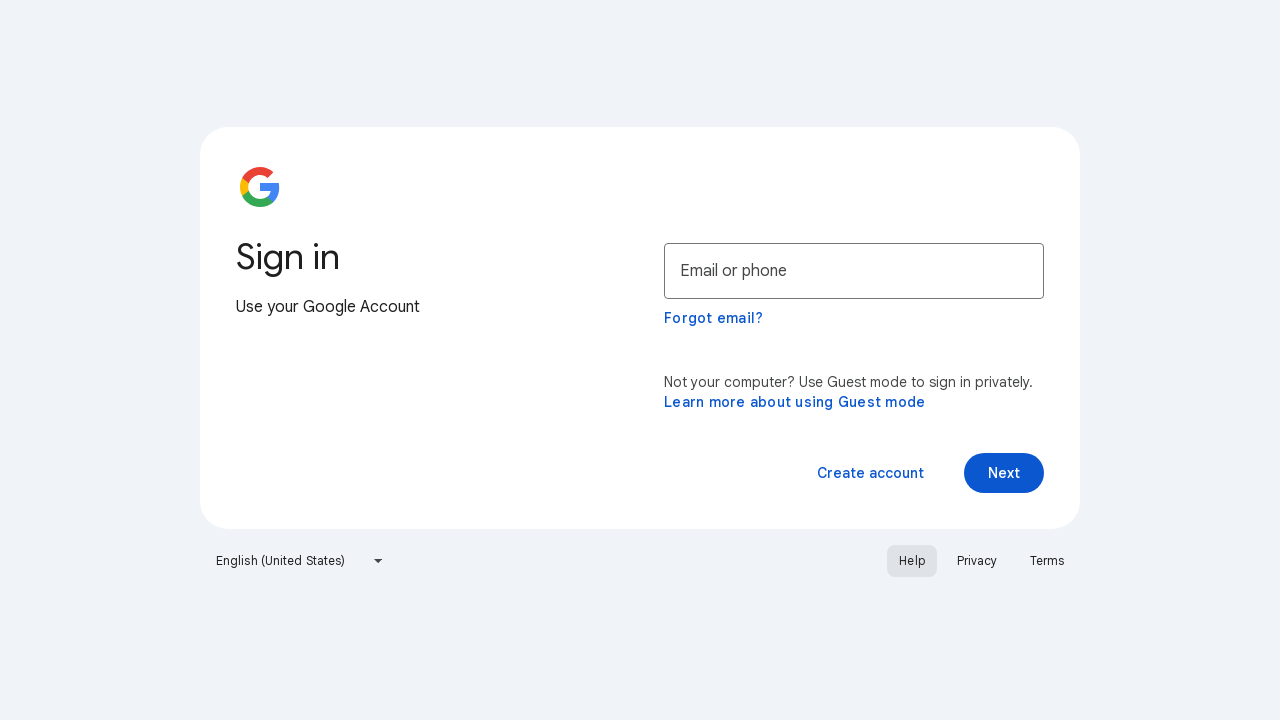

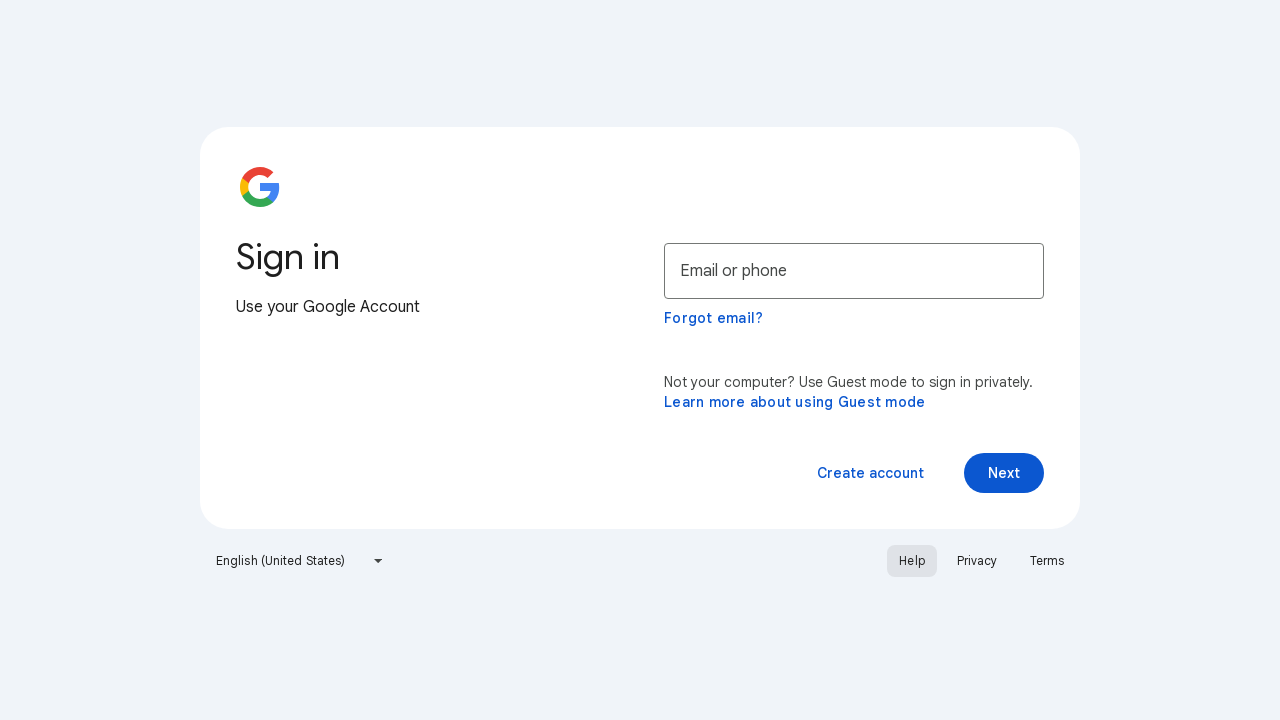